Tests pagination by clicking on page 4 and verifying that page 4 is now the current page

Starting URL: http://intershop5.skillbox.ru/product-category/catalog/

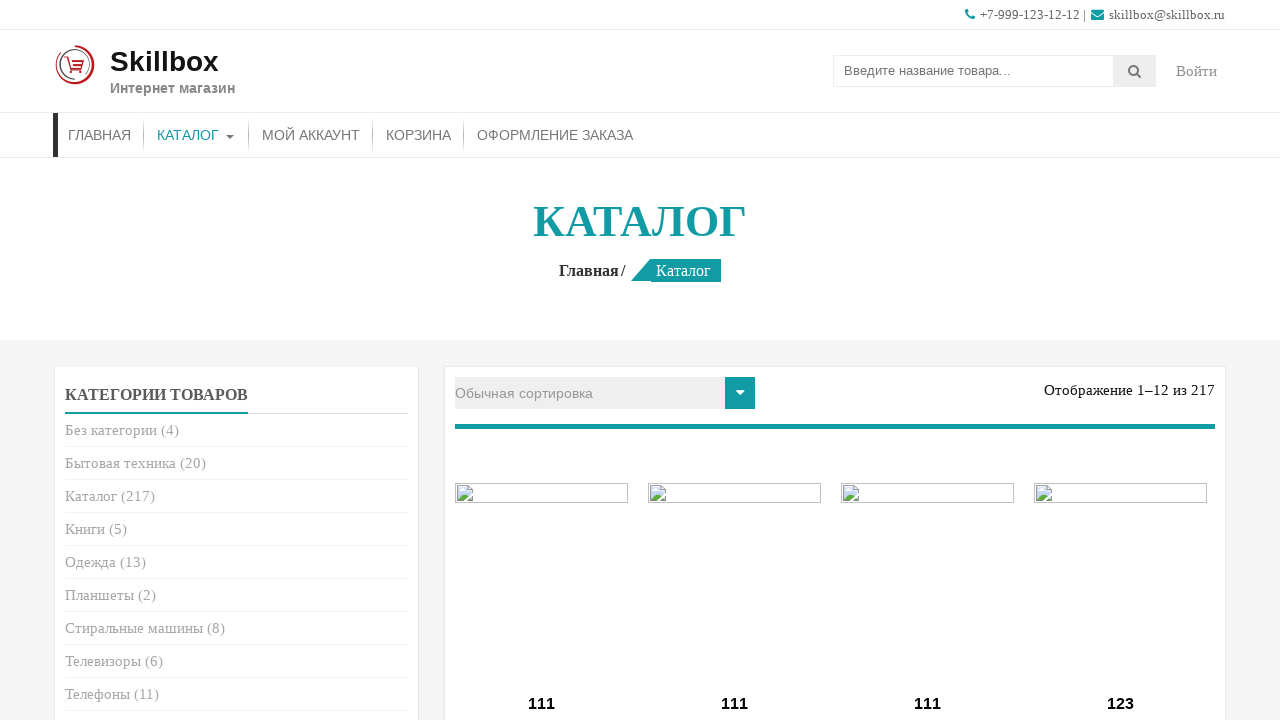

Clicked on page 4 button in pagination at (792, 360) on .page-numbers a[href$='/4/']
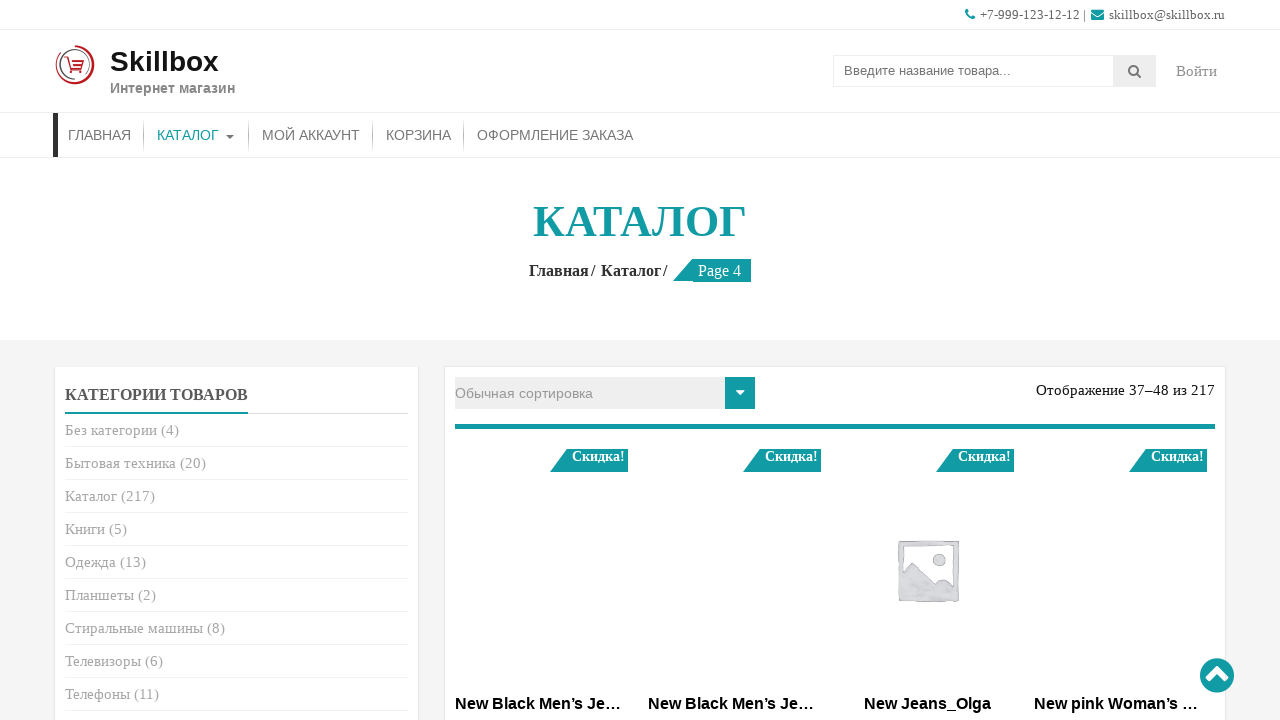

Waited for current page indicator to load
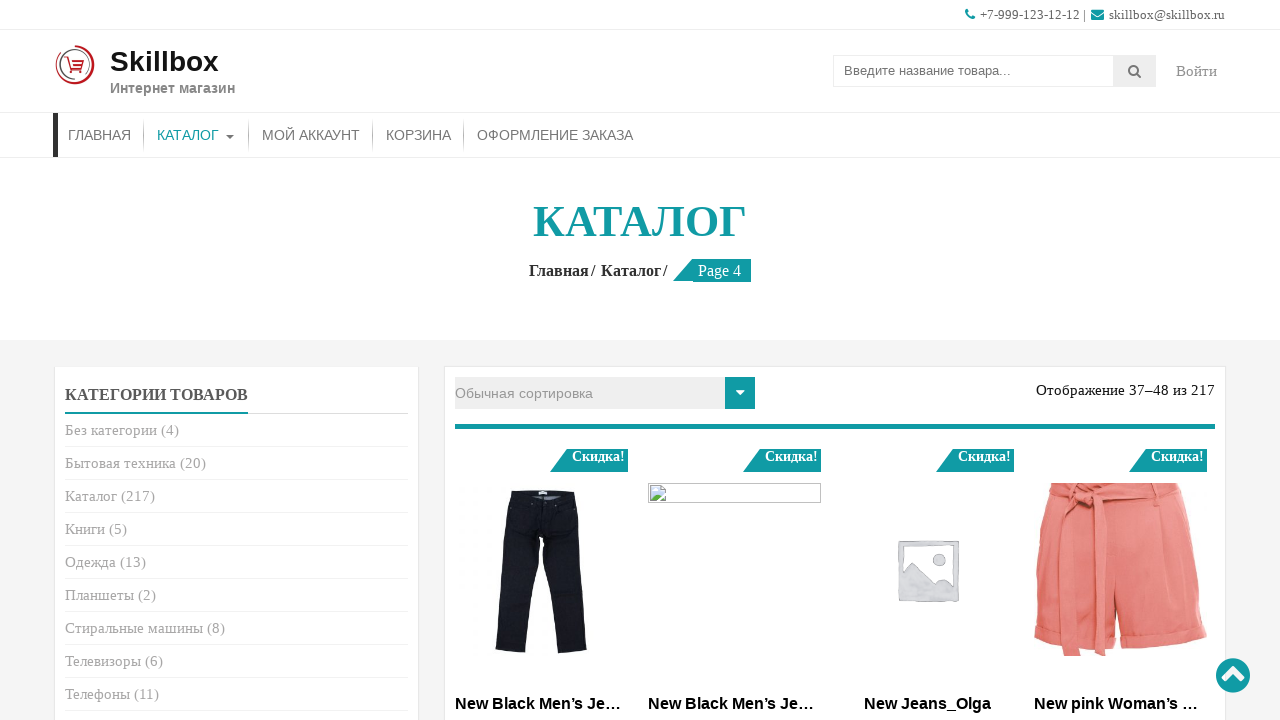

Retrieved current page number: 4
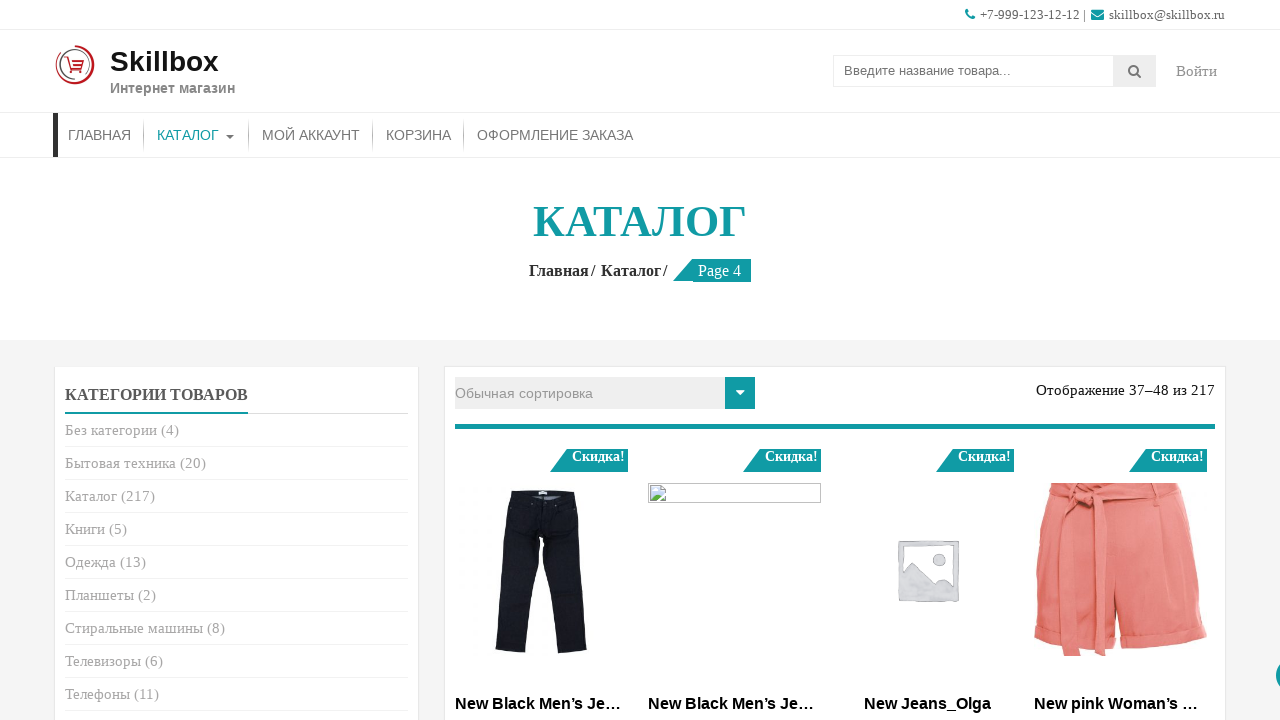

Verified that current page number matches expected value of 4
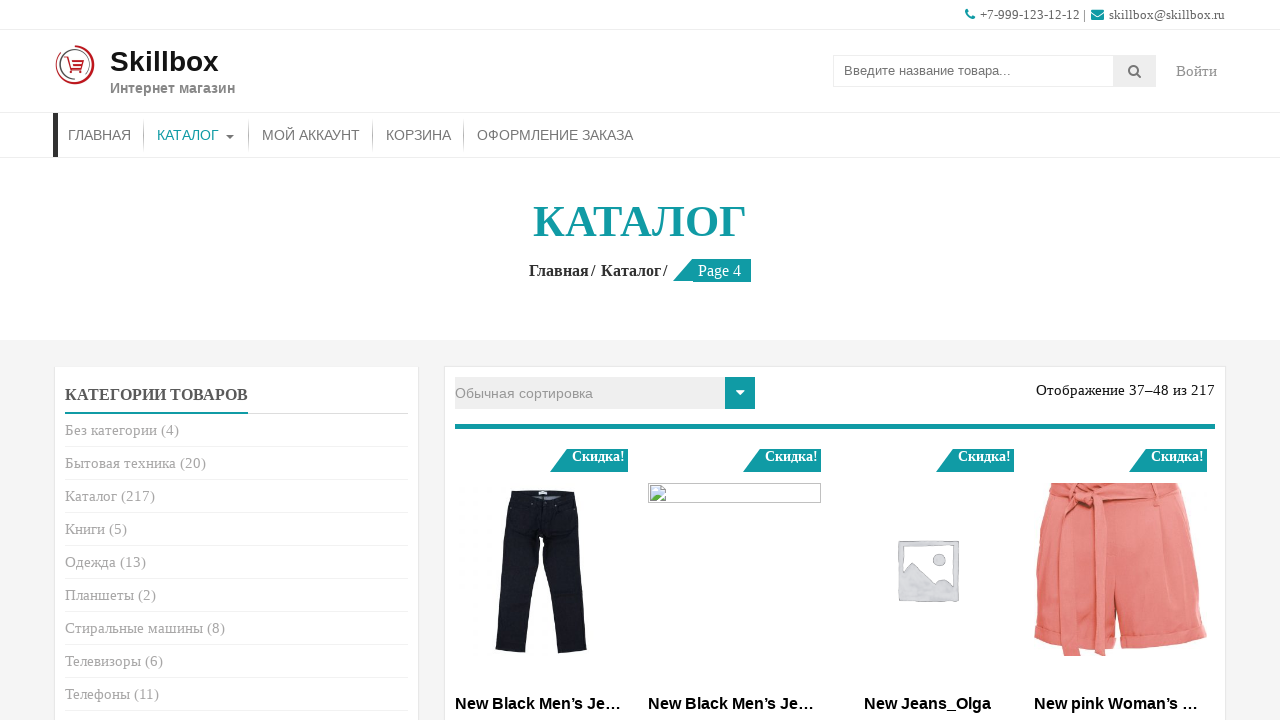

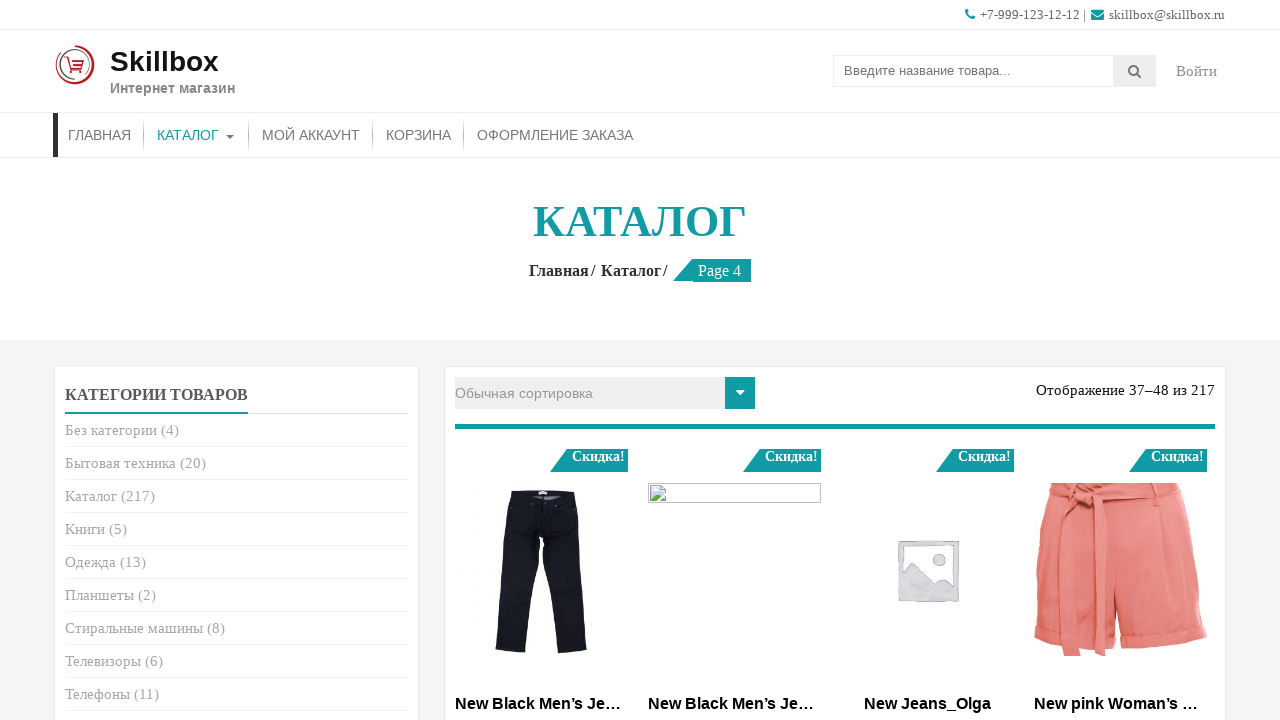